Tests the flight search functionality by selecting departure and destination cities and submitting the search form

Starting URL: https://www.blazedemo.com/

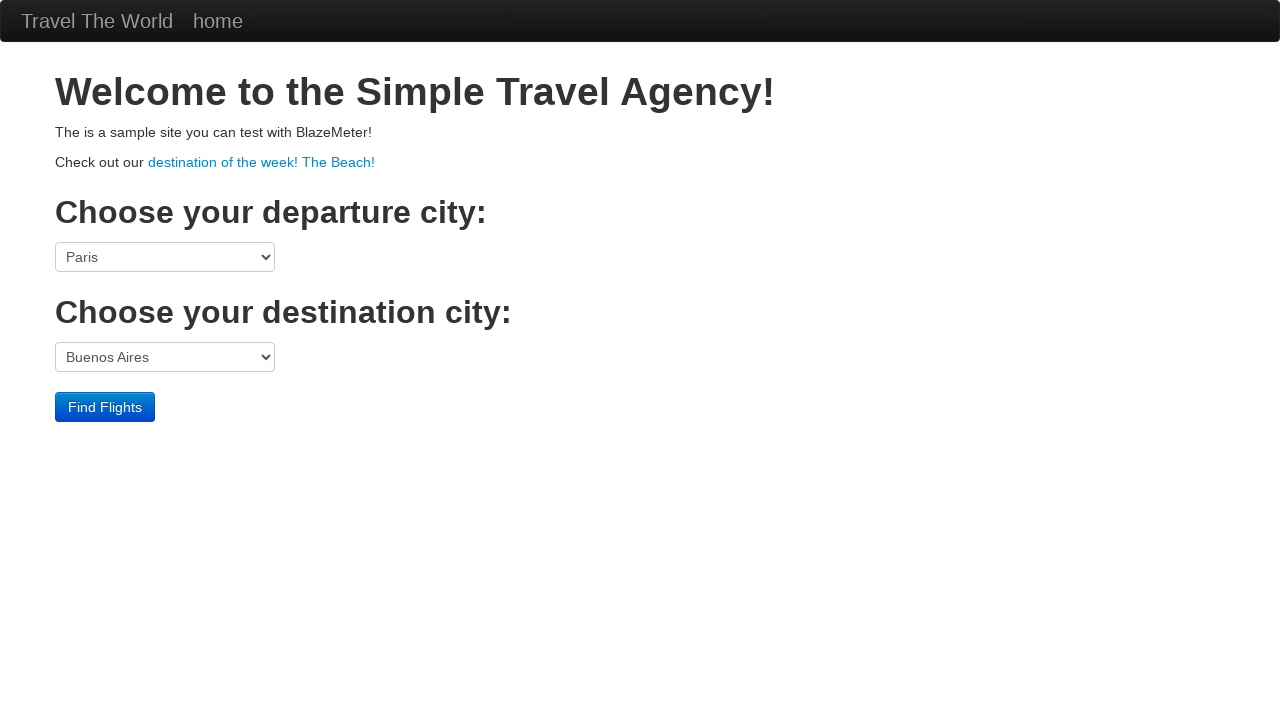

Selected Boston as departure city on select[name='fromPort']
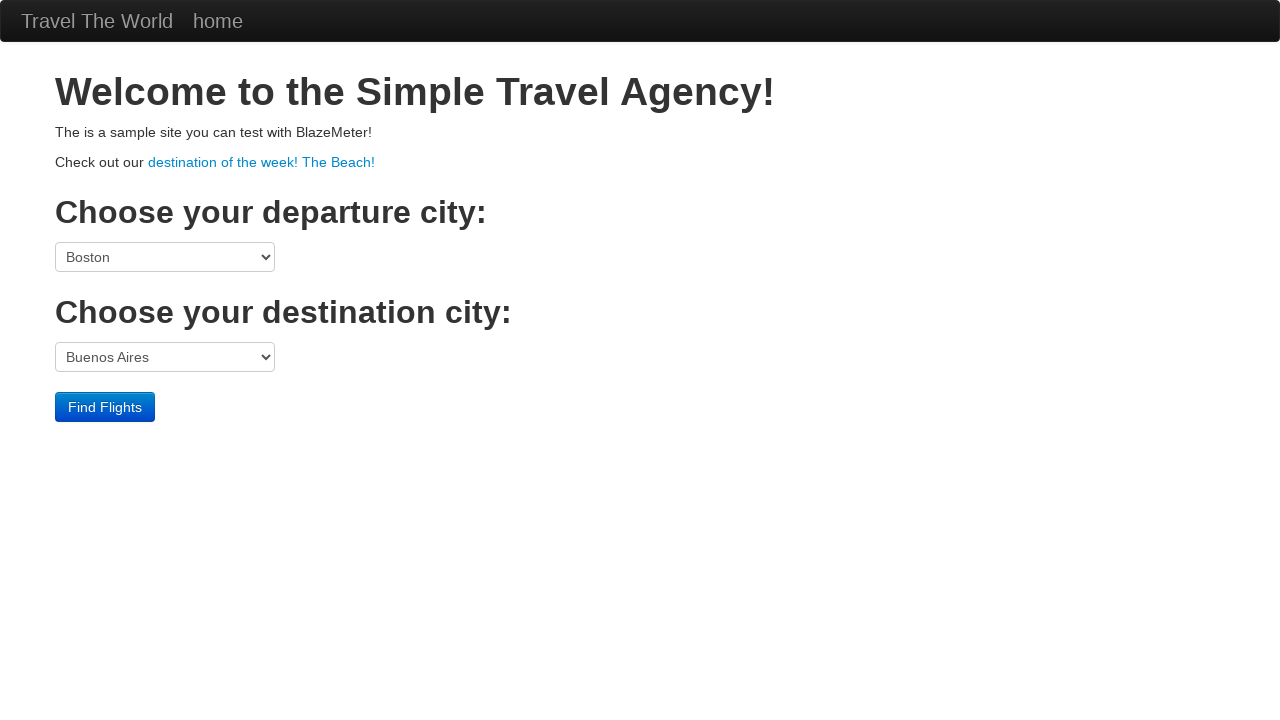

Selected Cairo as destination city on select[name='toPort']
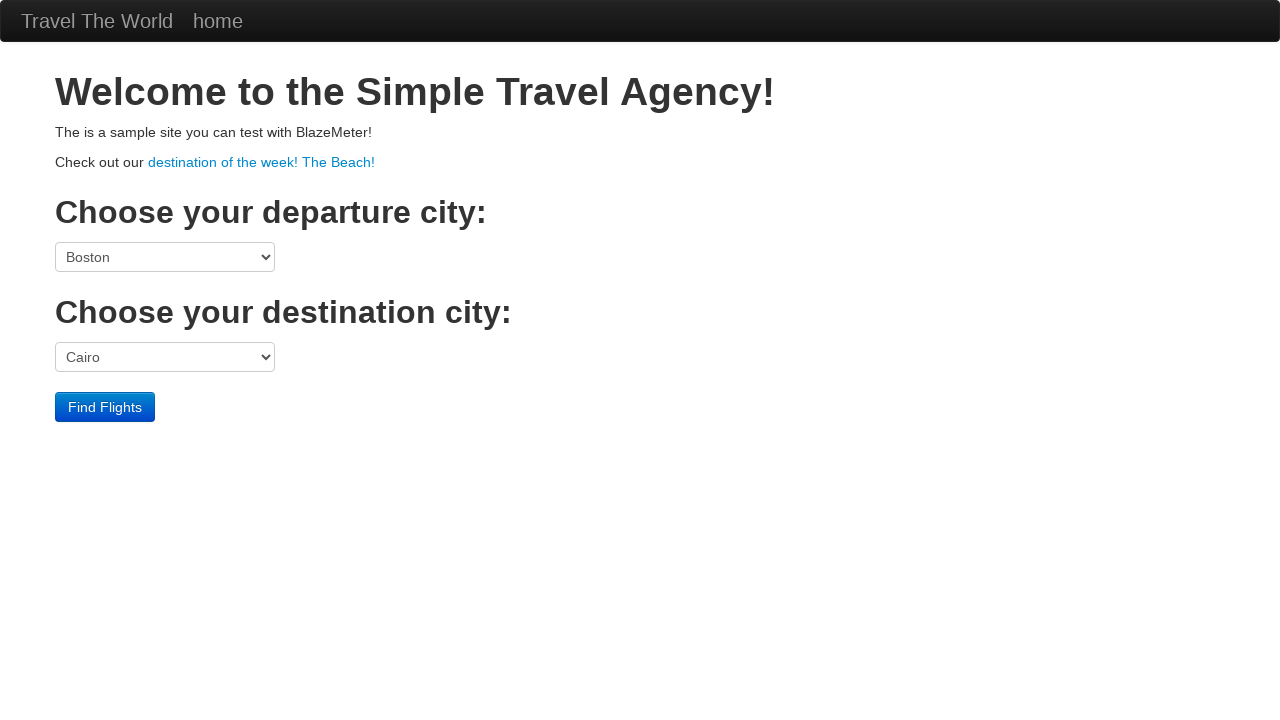

Submitted flight search form at (105, 407) on input.btn.btn-primary
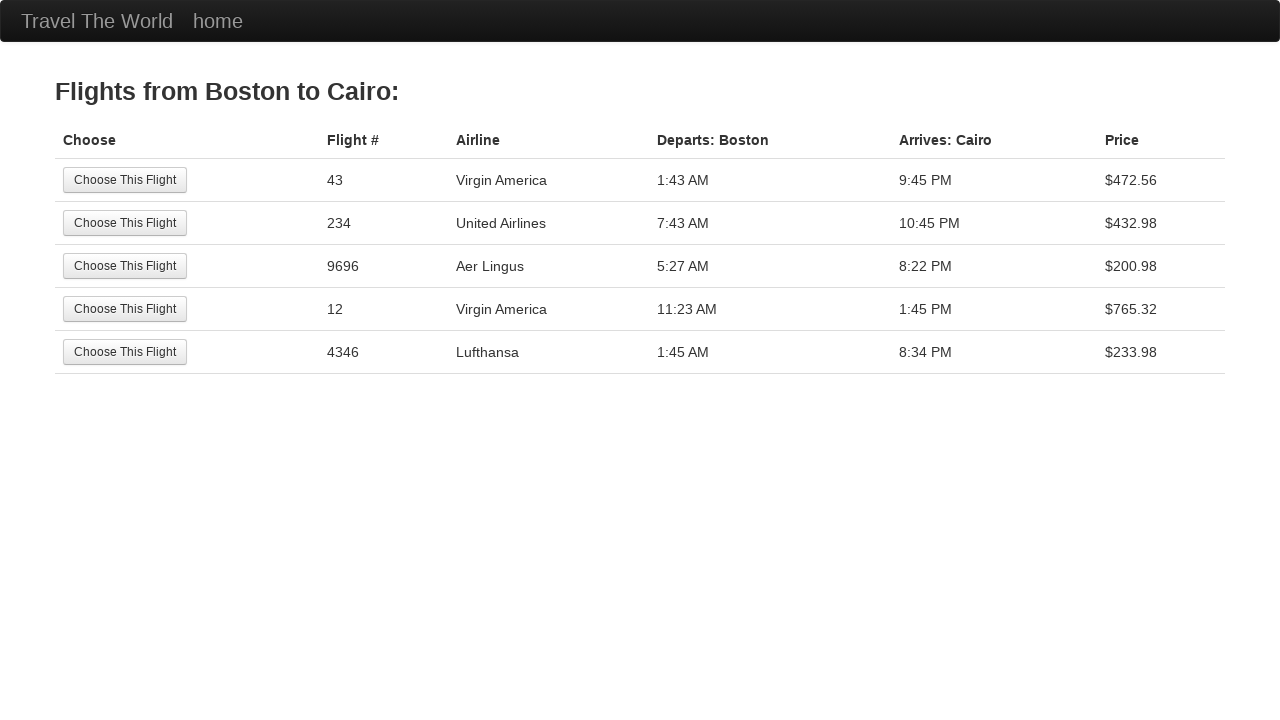

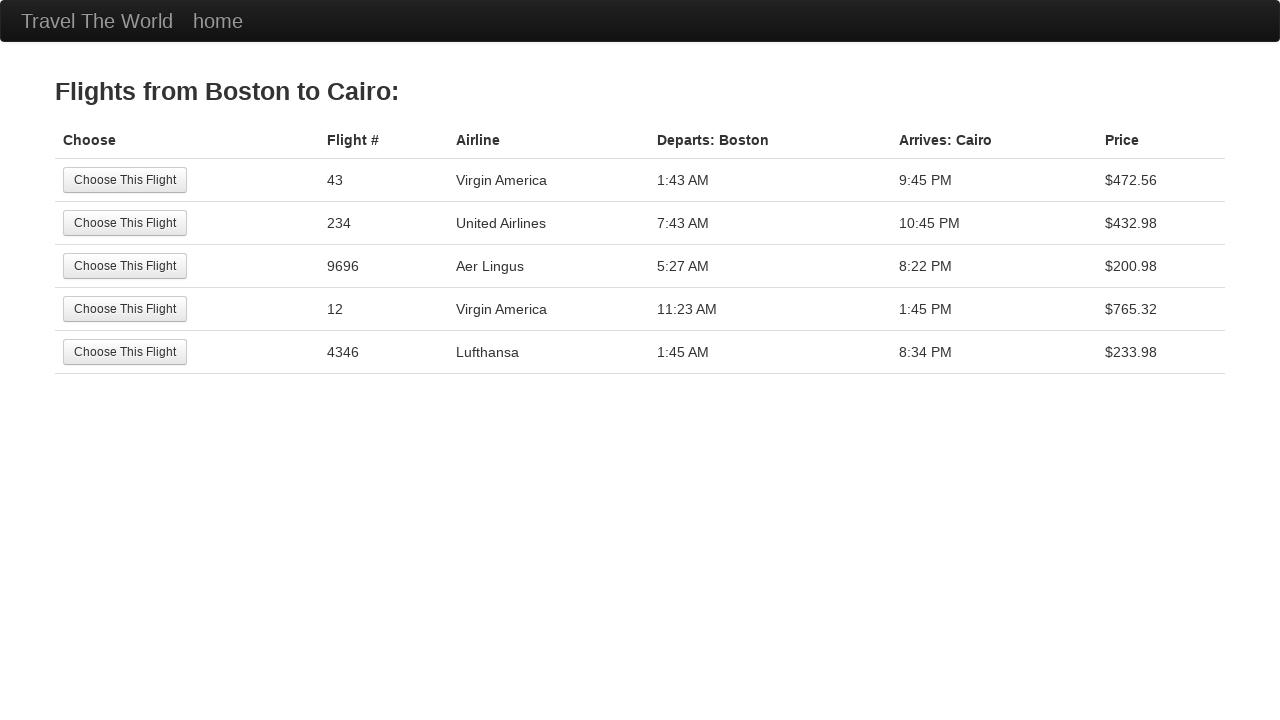